Retrieves and verifies the page title of OrangeHRM login page

Starting URL: https://opensource-demo.orangehrmlive.com/web/index.php/auth/login

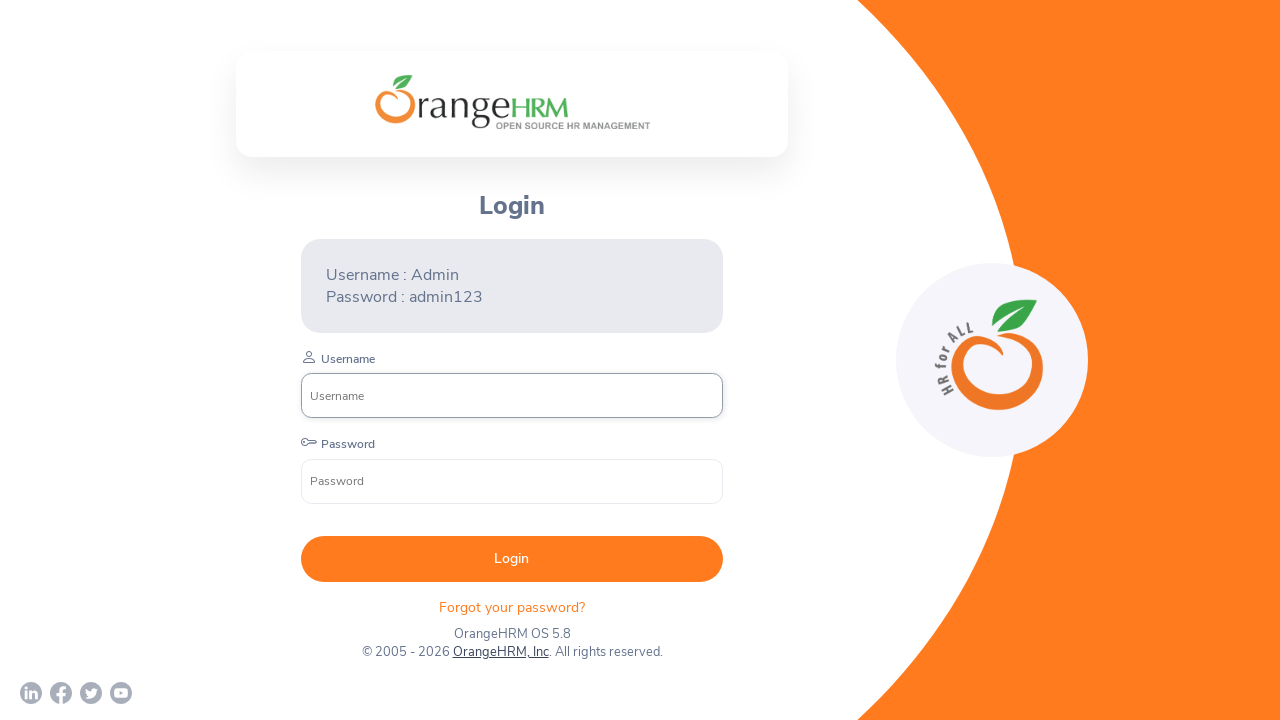

Retrieved OrangeHRM login page title
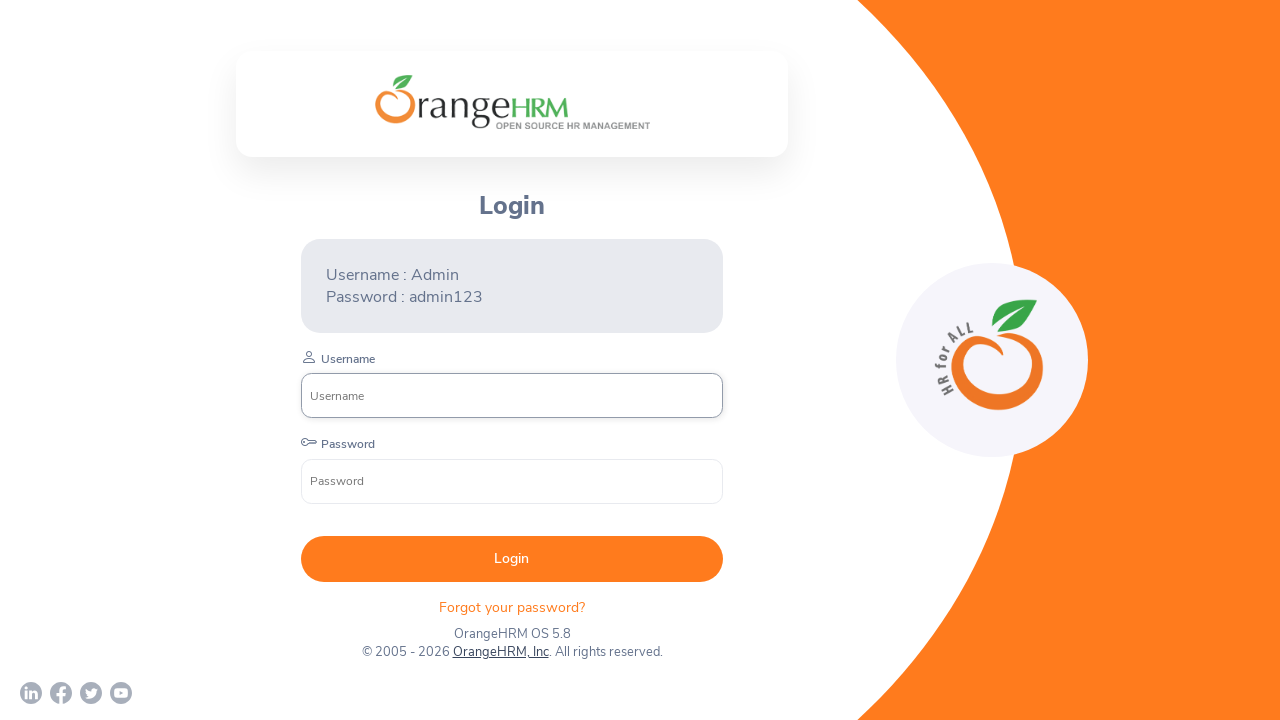

Printed page title: OrangeHRM
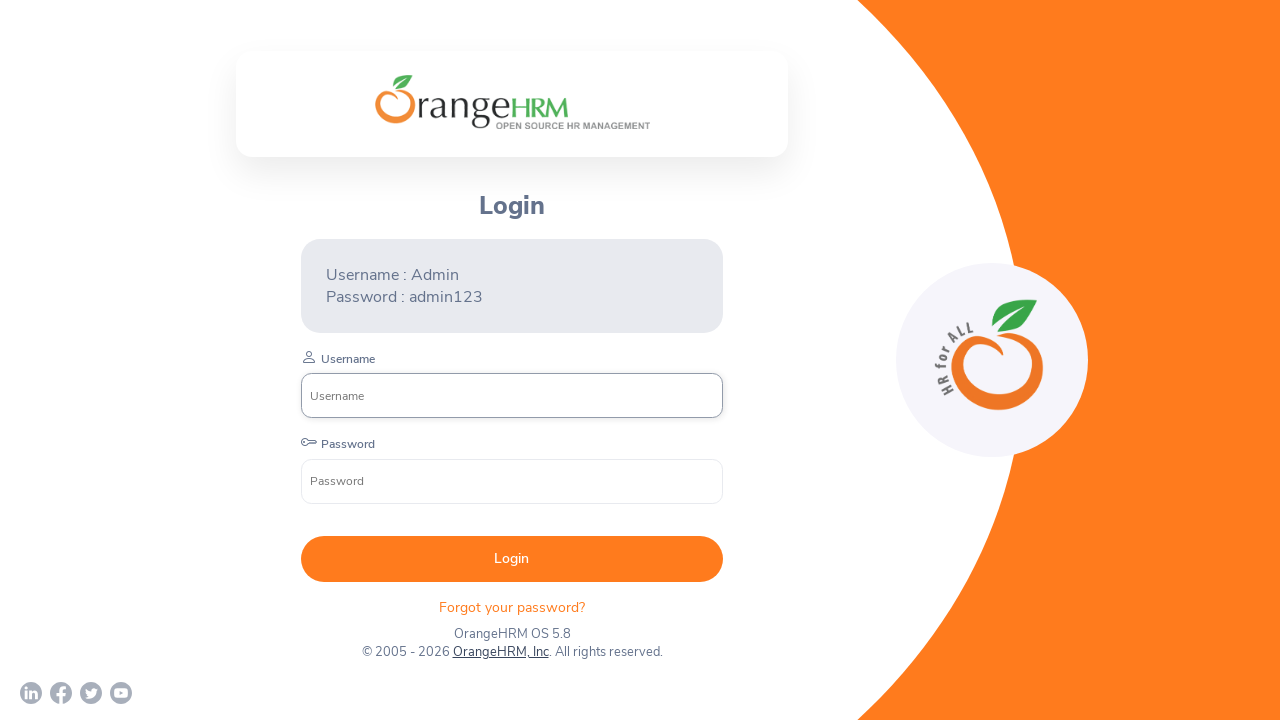

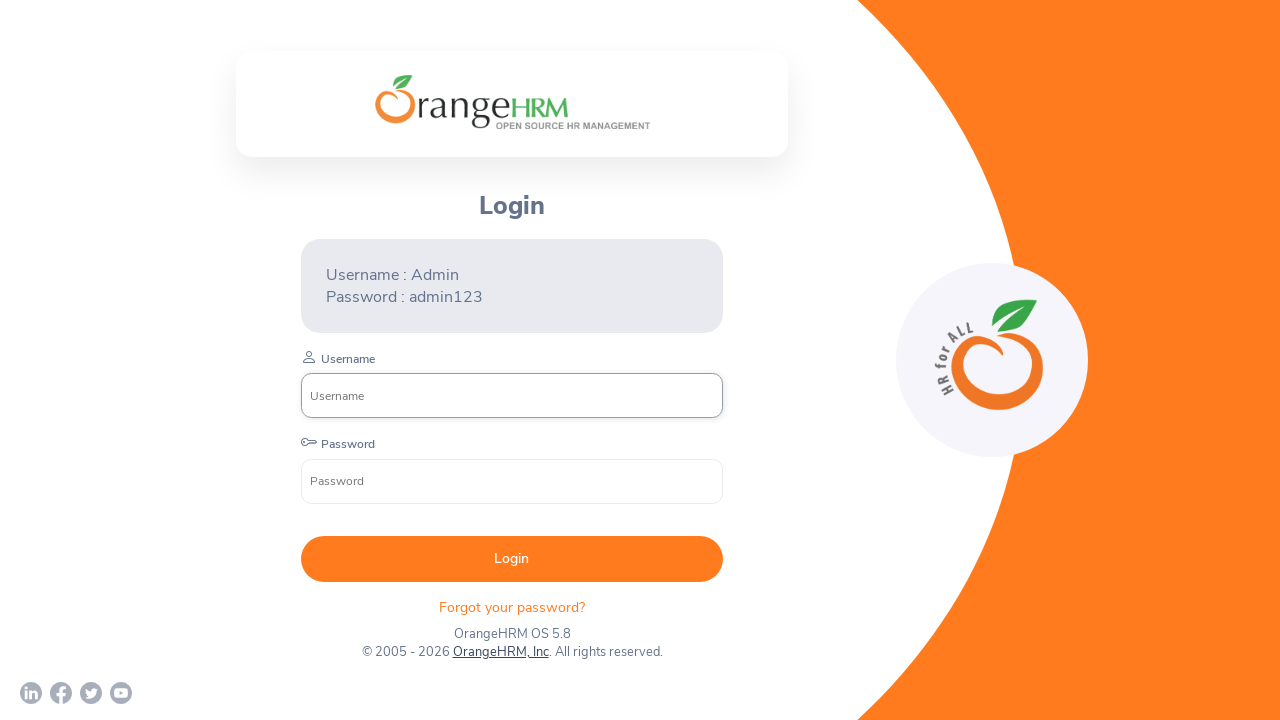